Navigates to the Rahul Shetty Academy Selenium Practice page and waits for it to load

Starting URL: https://rahulshettyacademy.com/seleniumPractise/#/

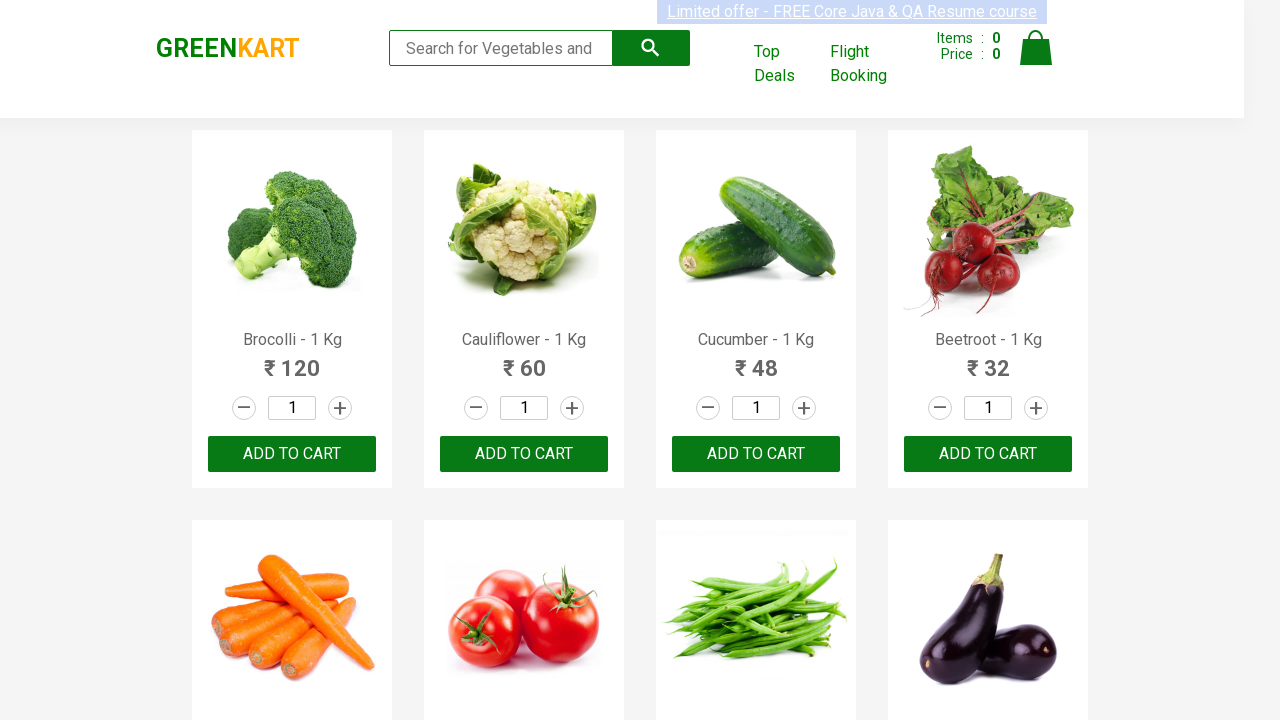

Waited for DOM content to be fully loaded
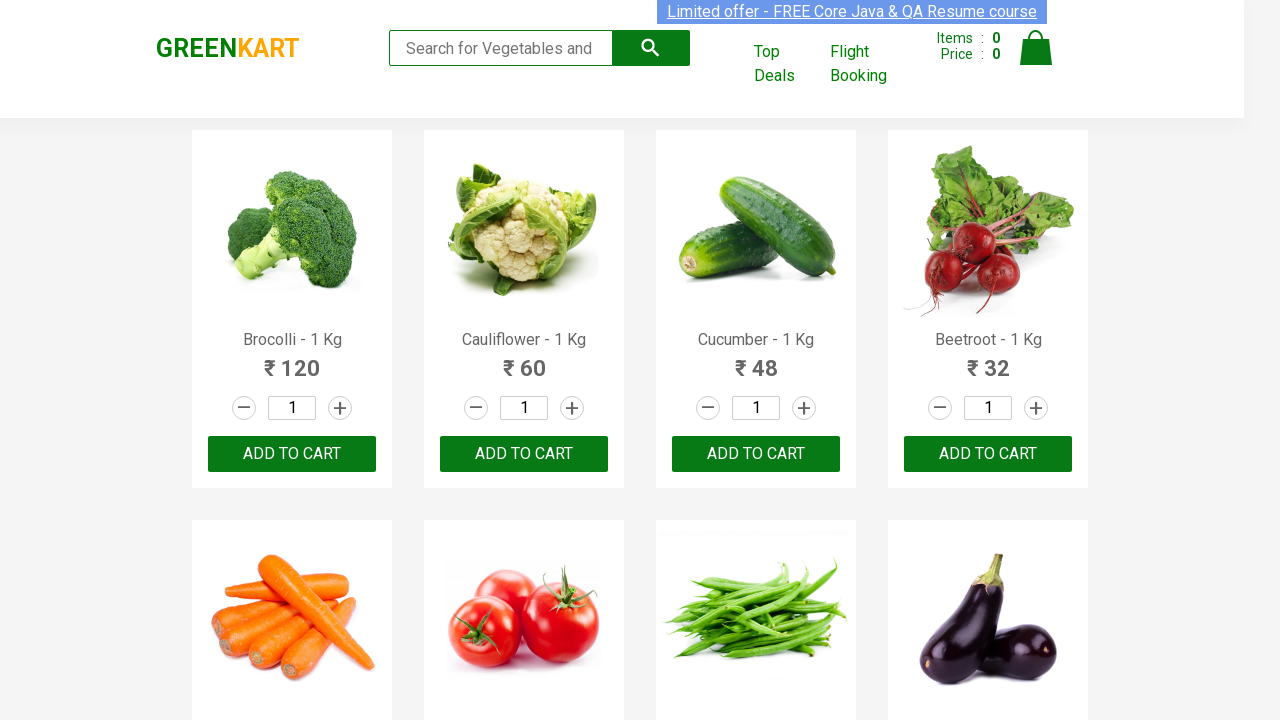

Waited for products container to be visible on the Rahul Shetty Academy Selenium Practice page
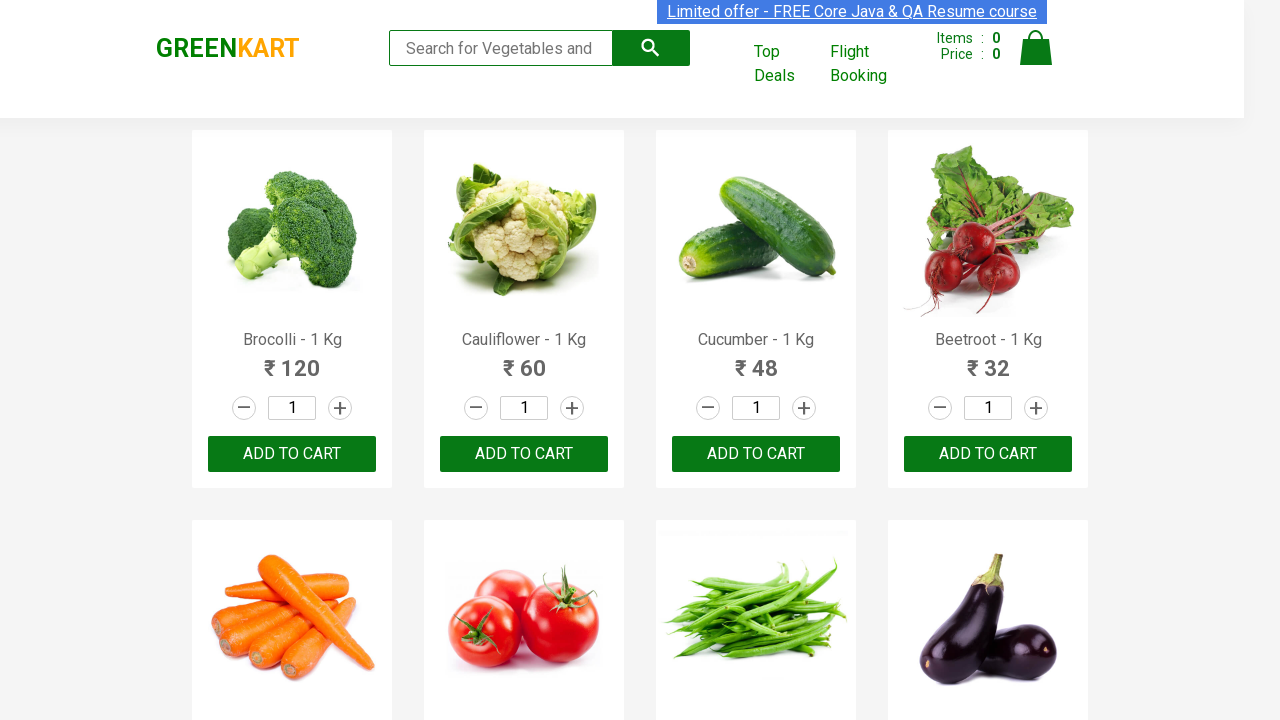

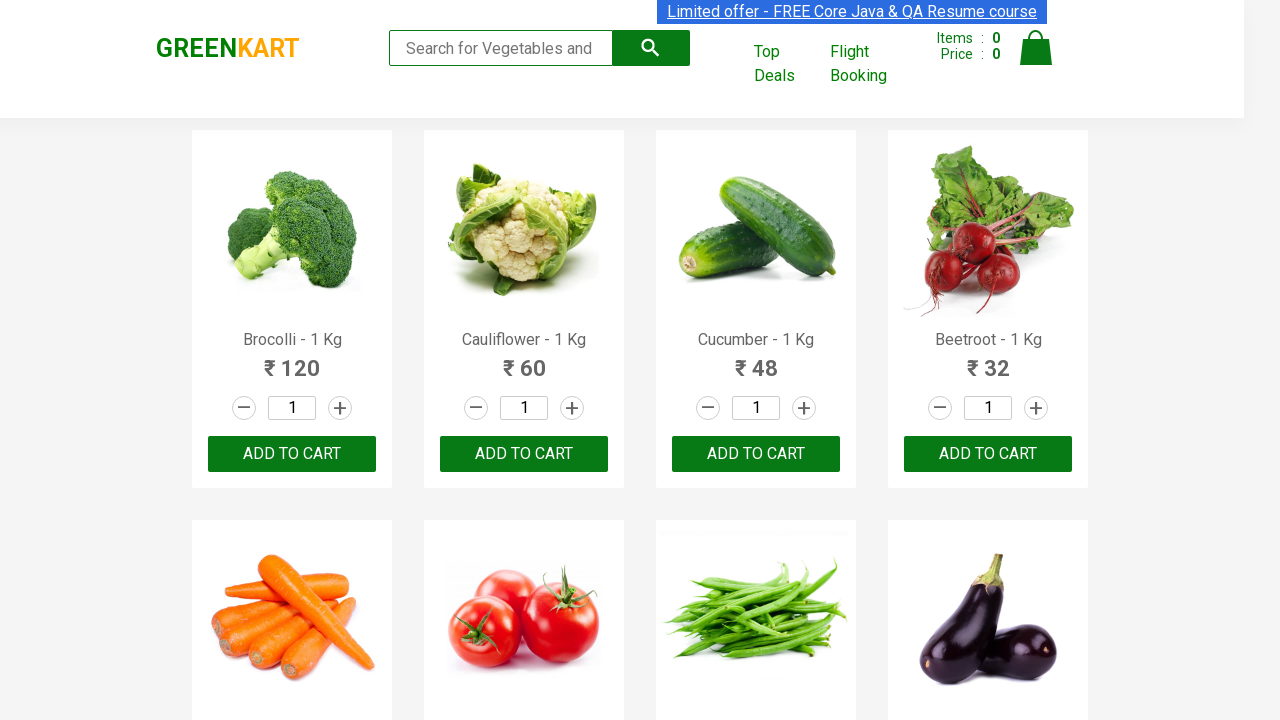